Tests dropdown functionality by selecting options using different methods (index, value, visible text) and verifying dropdown contents

Starting URL: https://the-internet.herokuapp.com/dropdown

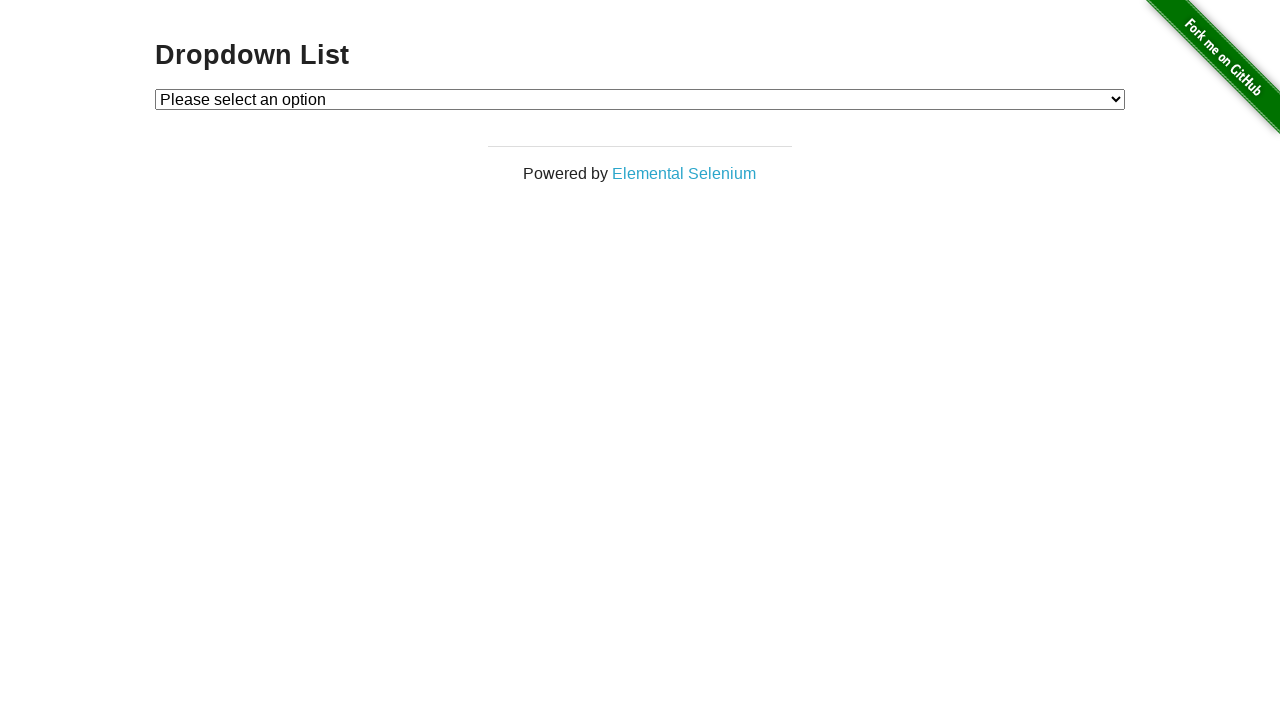

Located dropdown element with ID 'dropdown'
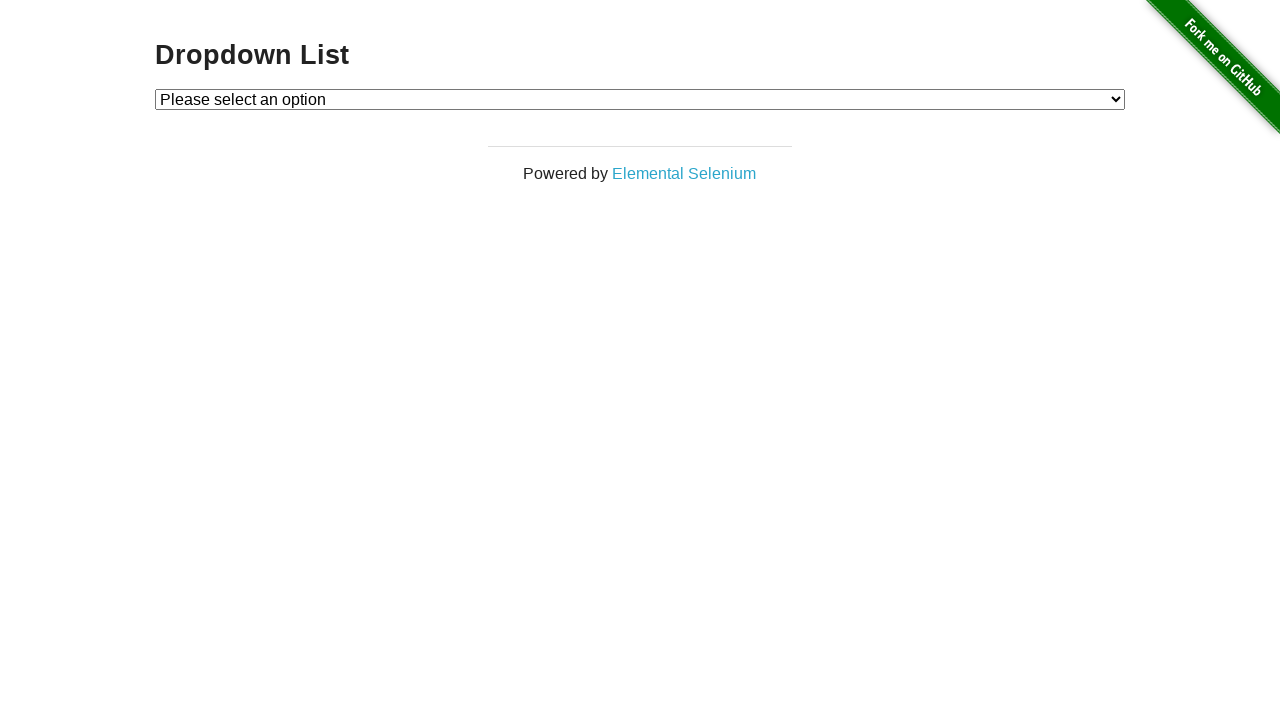

Selected Option 1 by index 1 on #dropdown
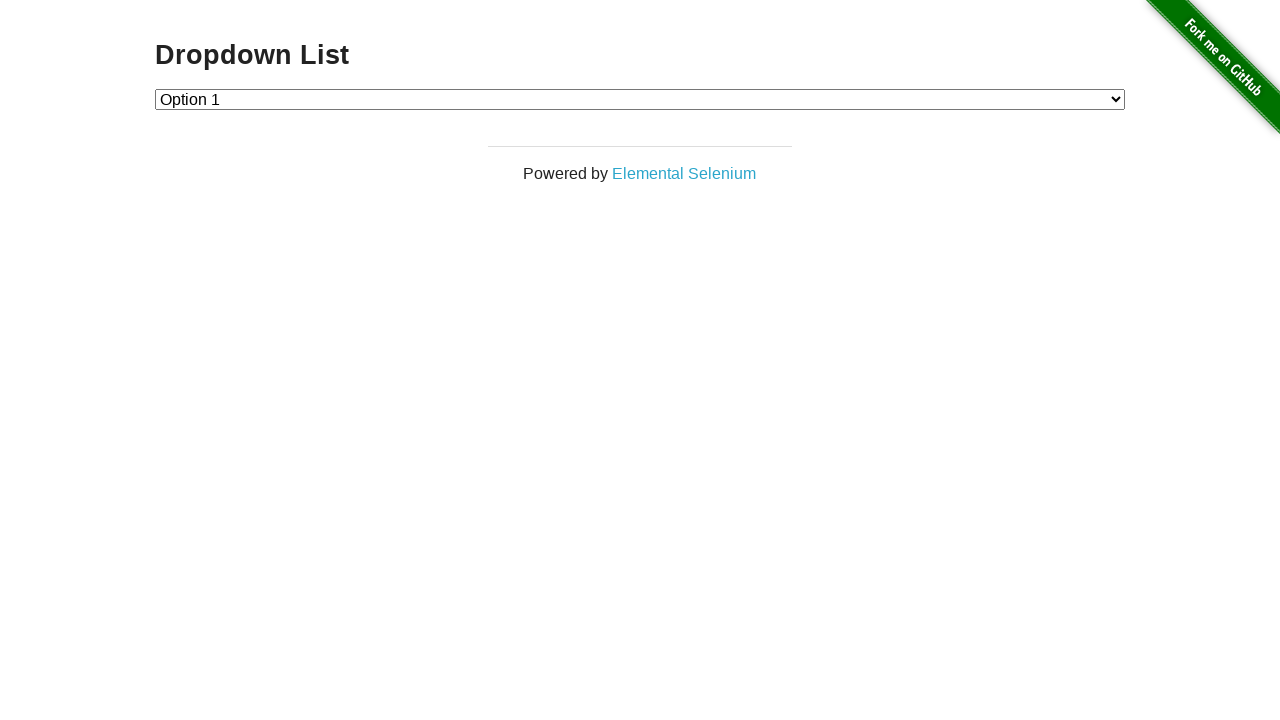

Selected Option 2 by value '2' on #dropdown
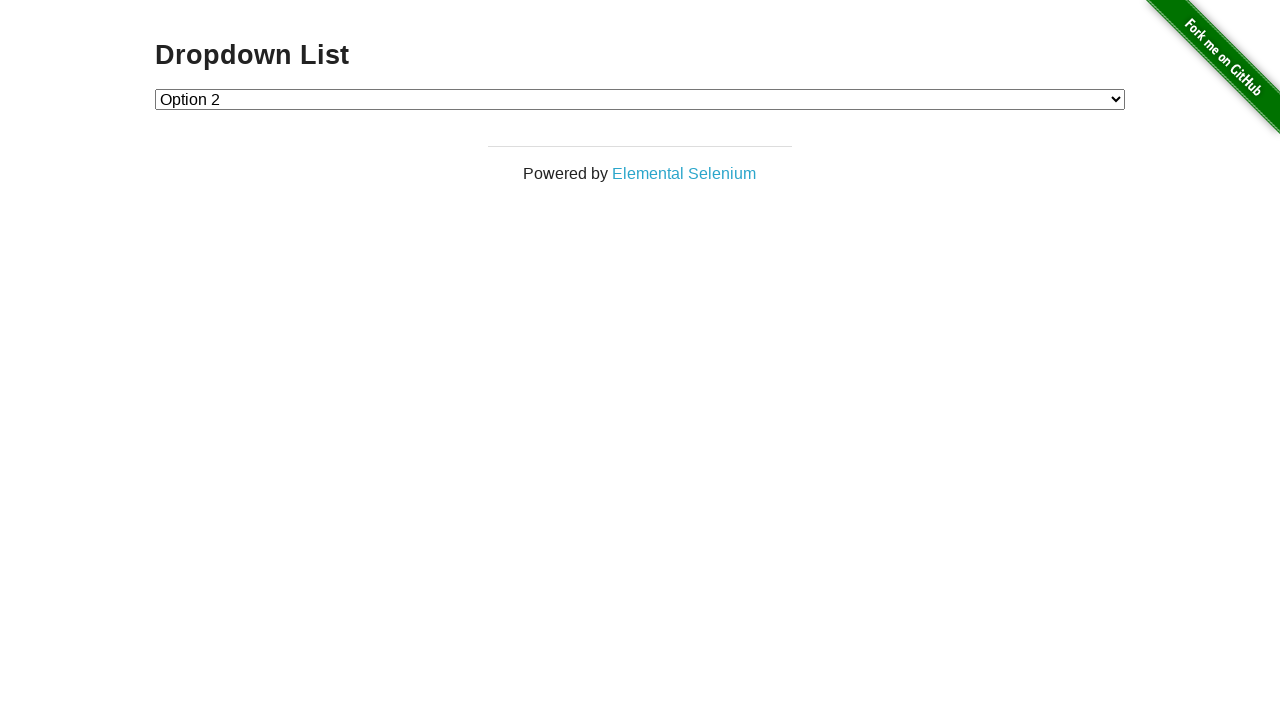

Selected Option 1 by visible text 'Option 1' on #dropdown
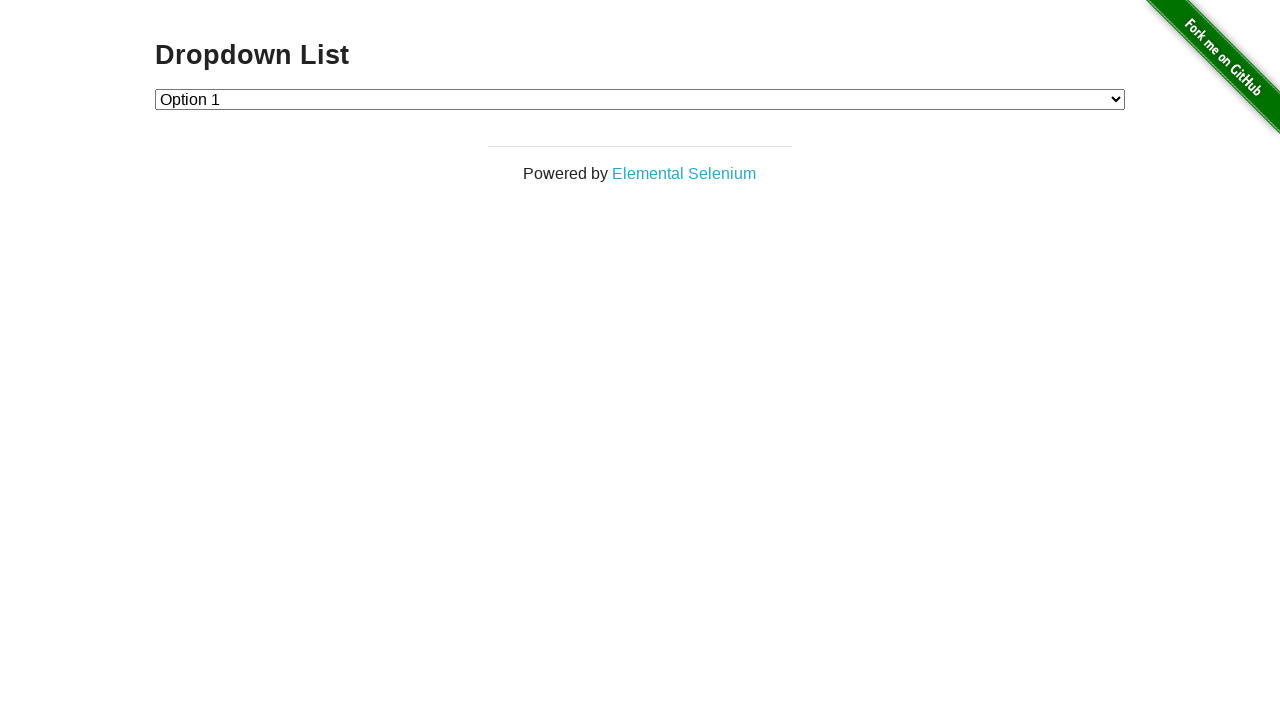

Retrieved all dropdown options for verification
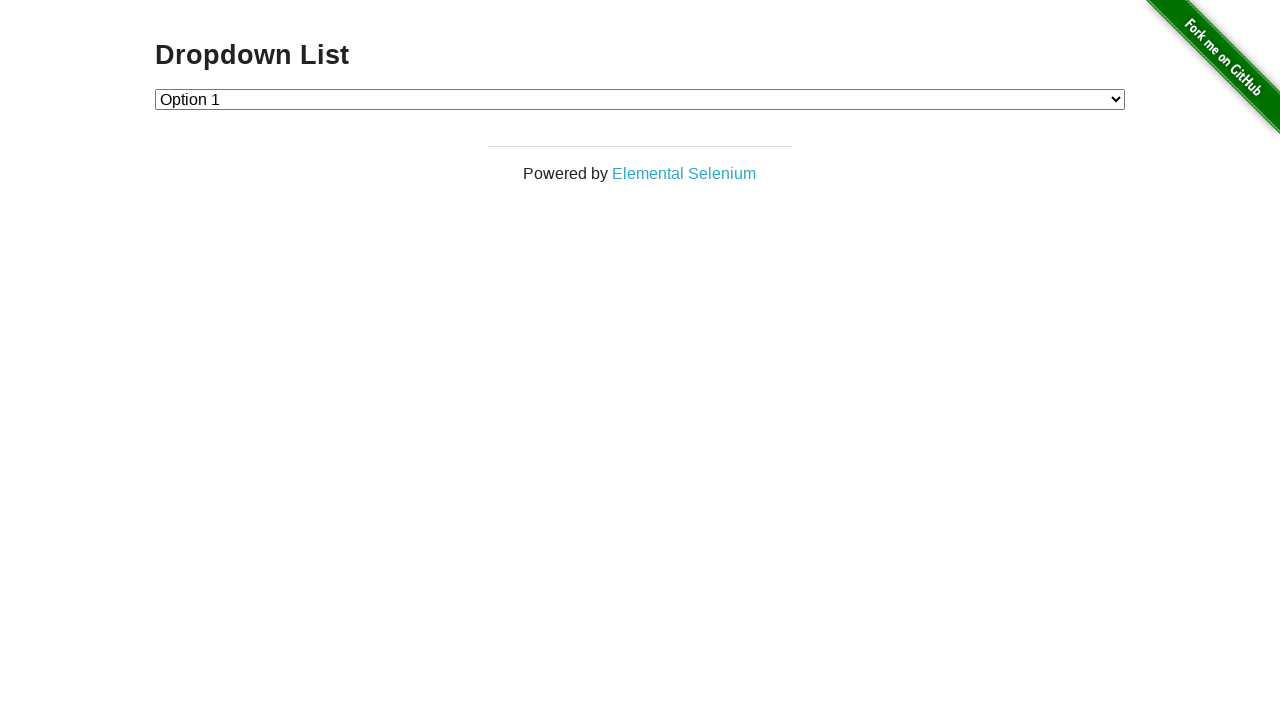

Verified dropdown contains 3 elements
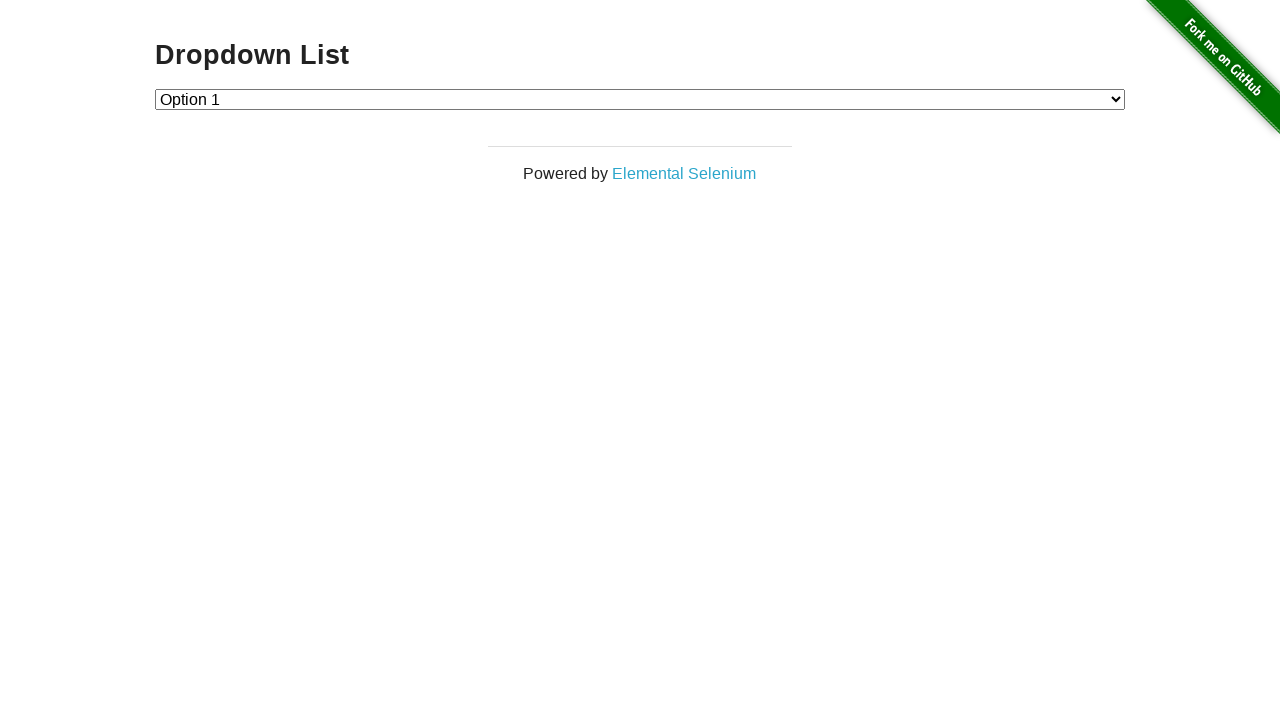

Assertion result: dropdown has not 4 elements
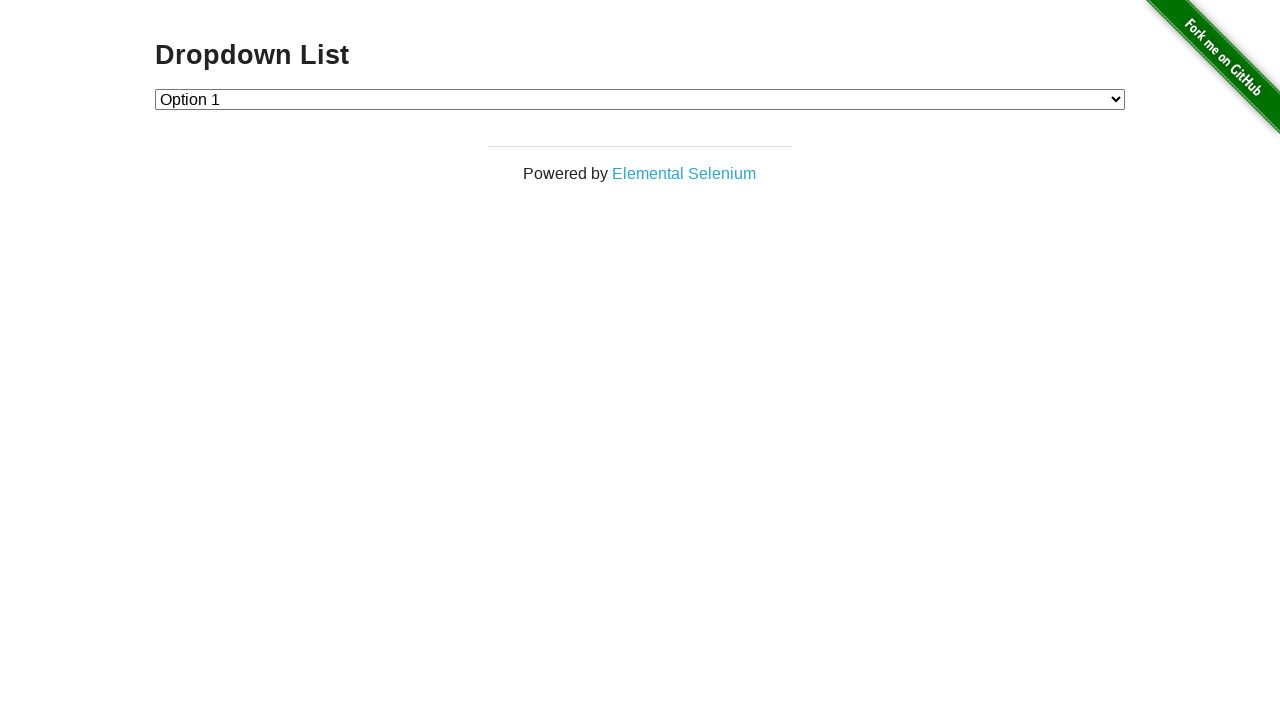

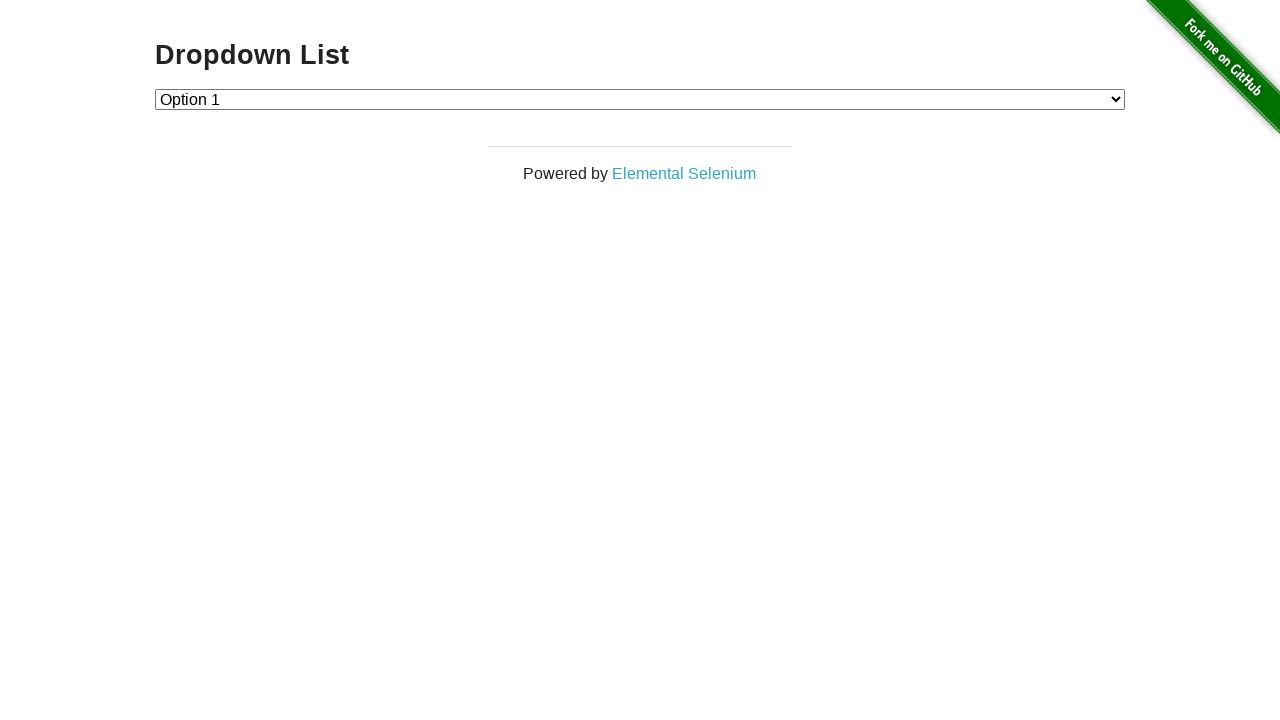